Tests password confirmation validation by entering different passwords in password and confirm password fields

Starting URL: https://alada.vn/tai-khoan/dang-ky.html

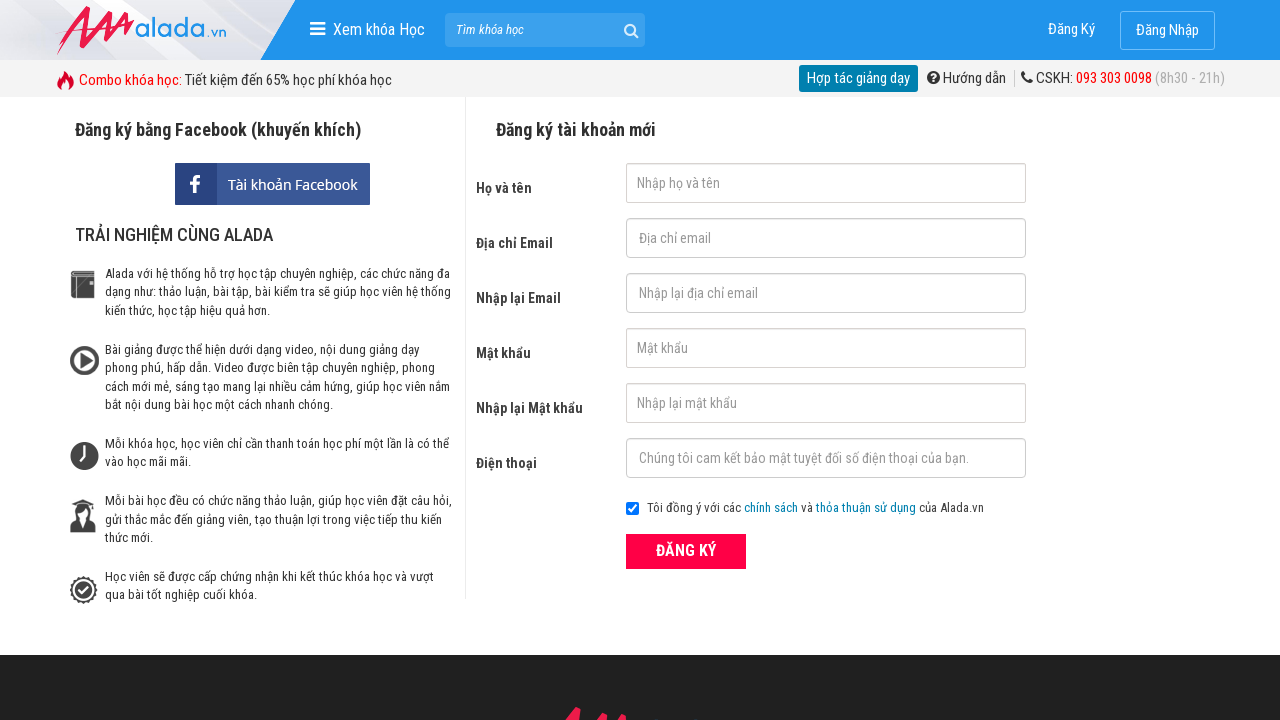

Filled password field with '123456' on #txtPassword
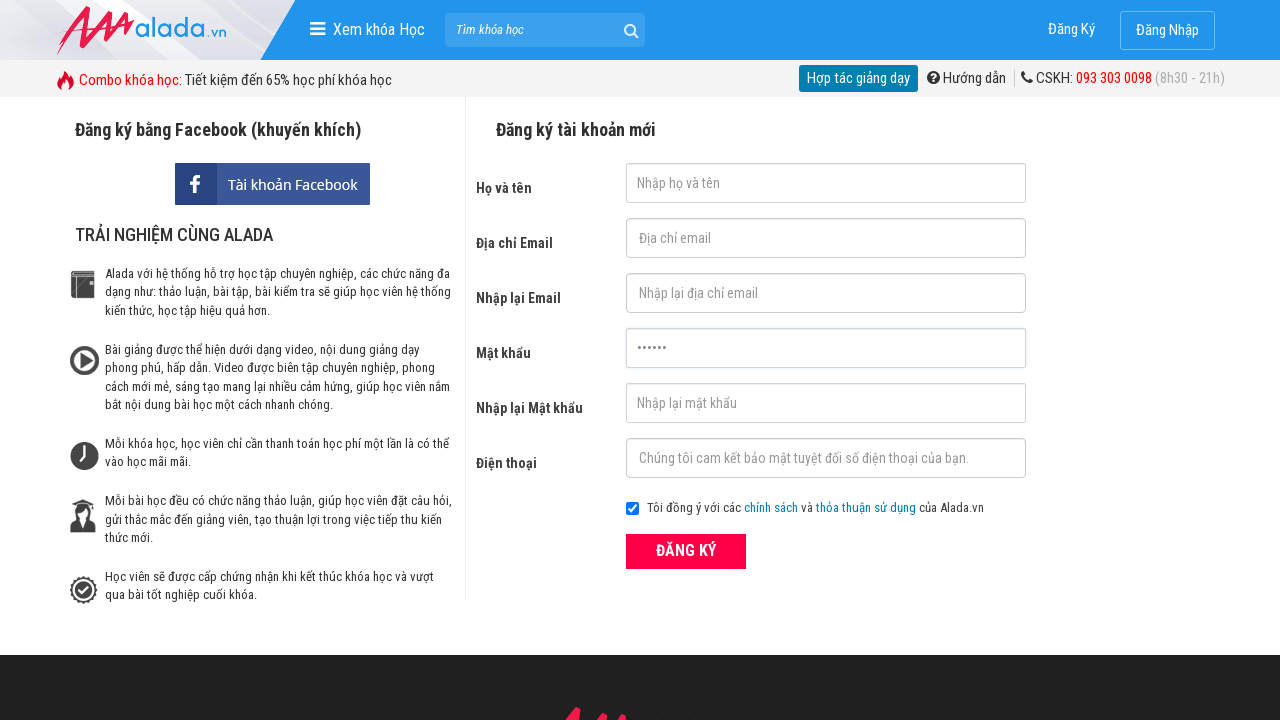

Filled confirm password field with 'abcdefg' (different from password) on #txtCPassword
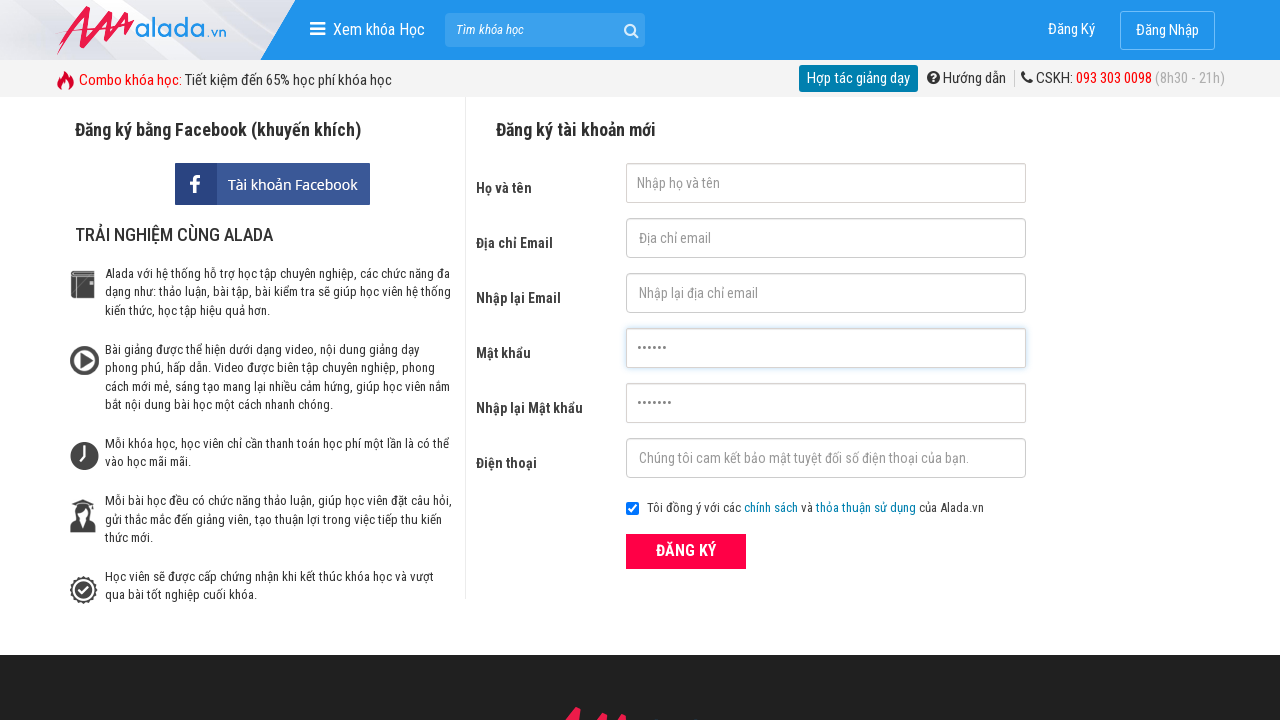

Clicked ĐĂNG KÝ submit button at (686, 551) on button:has-text('ĐĂNG KÝ')[type='submit']
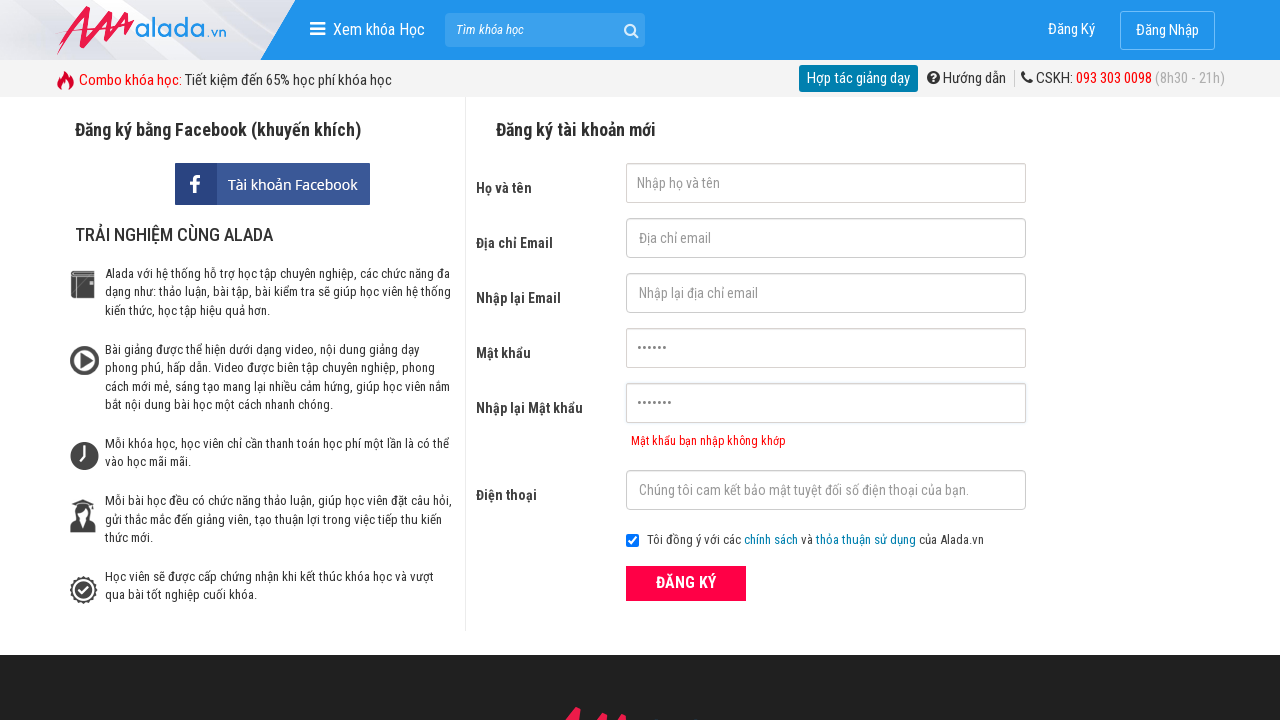

Confirm password error message appeared
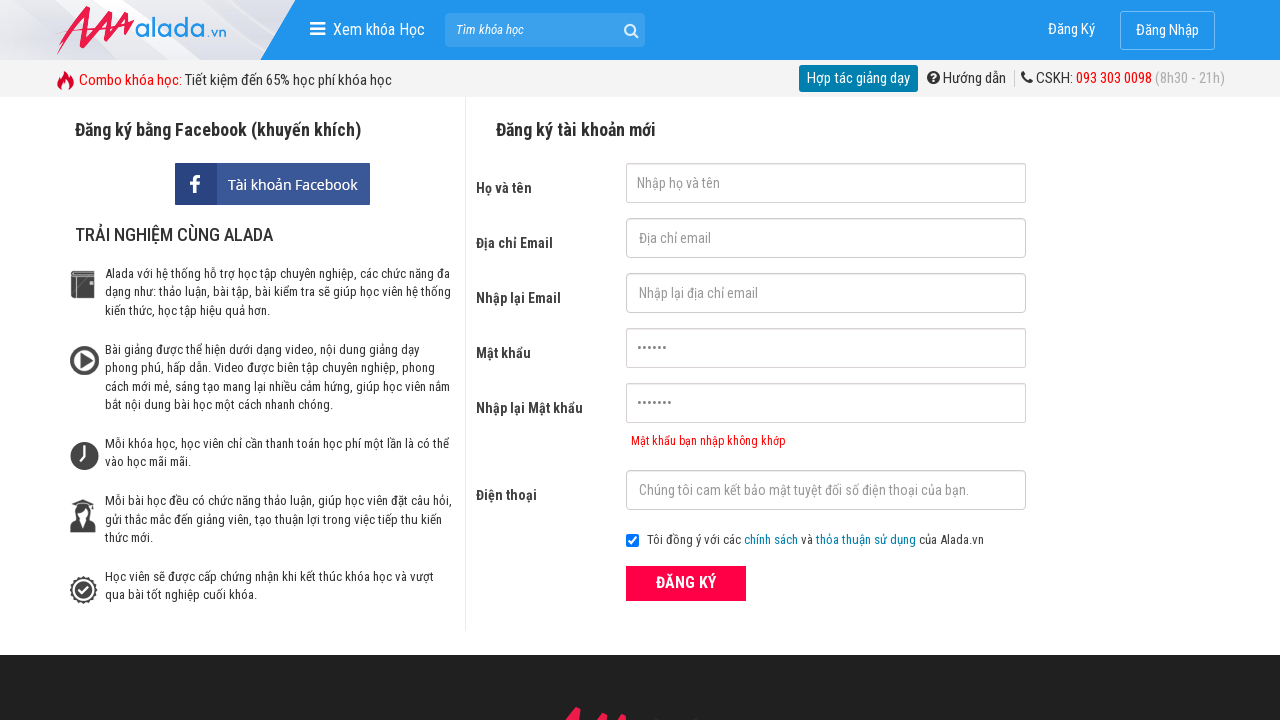

Verified error message: 'Mật khẩu bạn nhập không khớp'
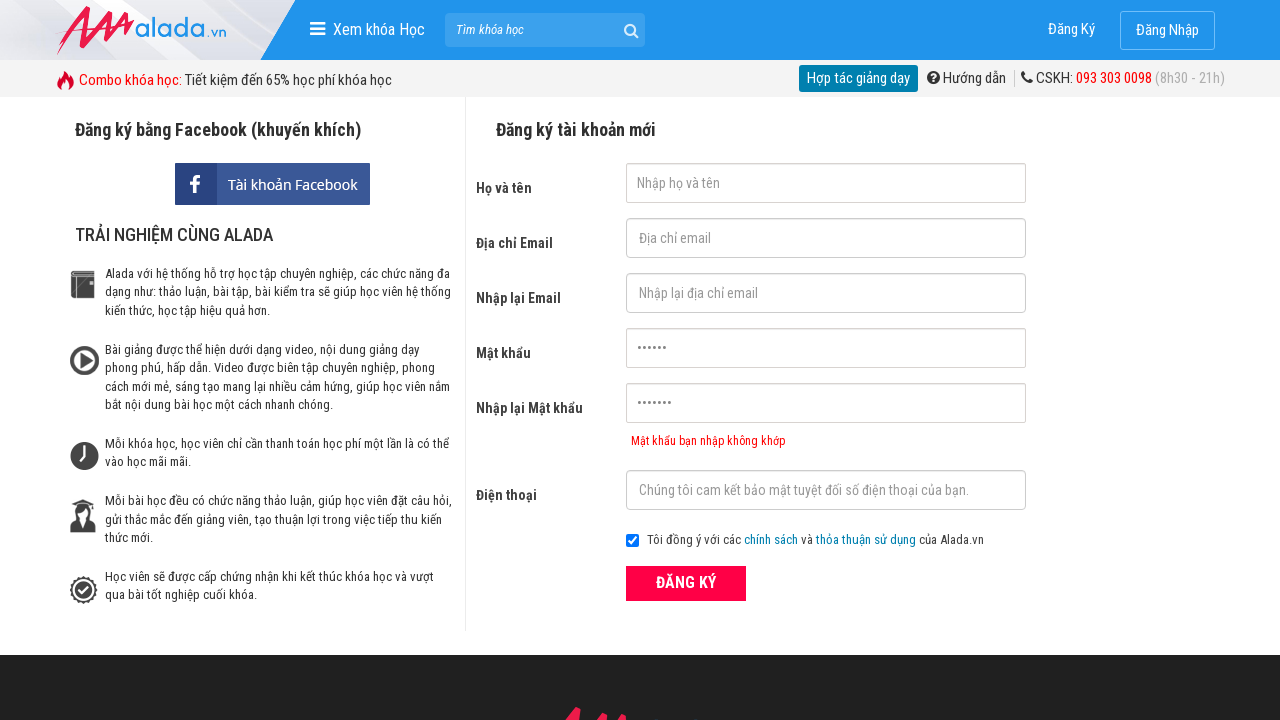

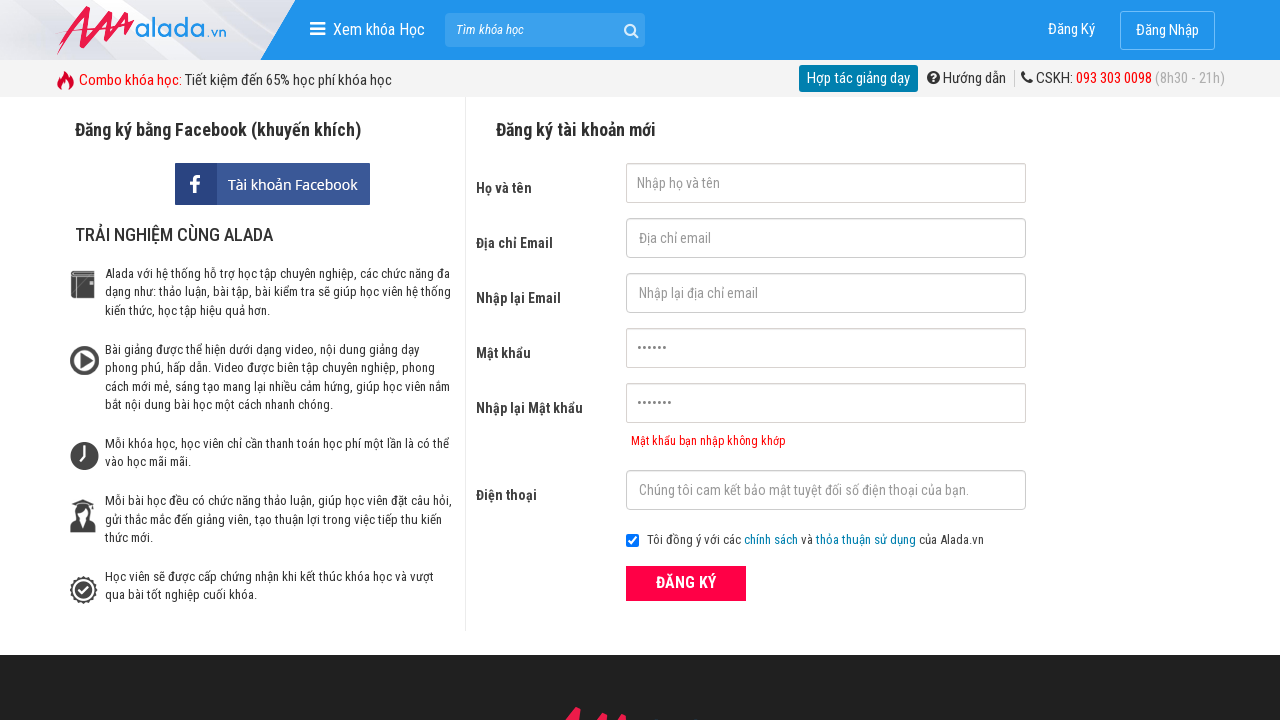